Tests drag and drop using click-and-hold approach, moving the draggable element to the droppable target

Starting URL: https://jqueryui.com/droppable/

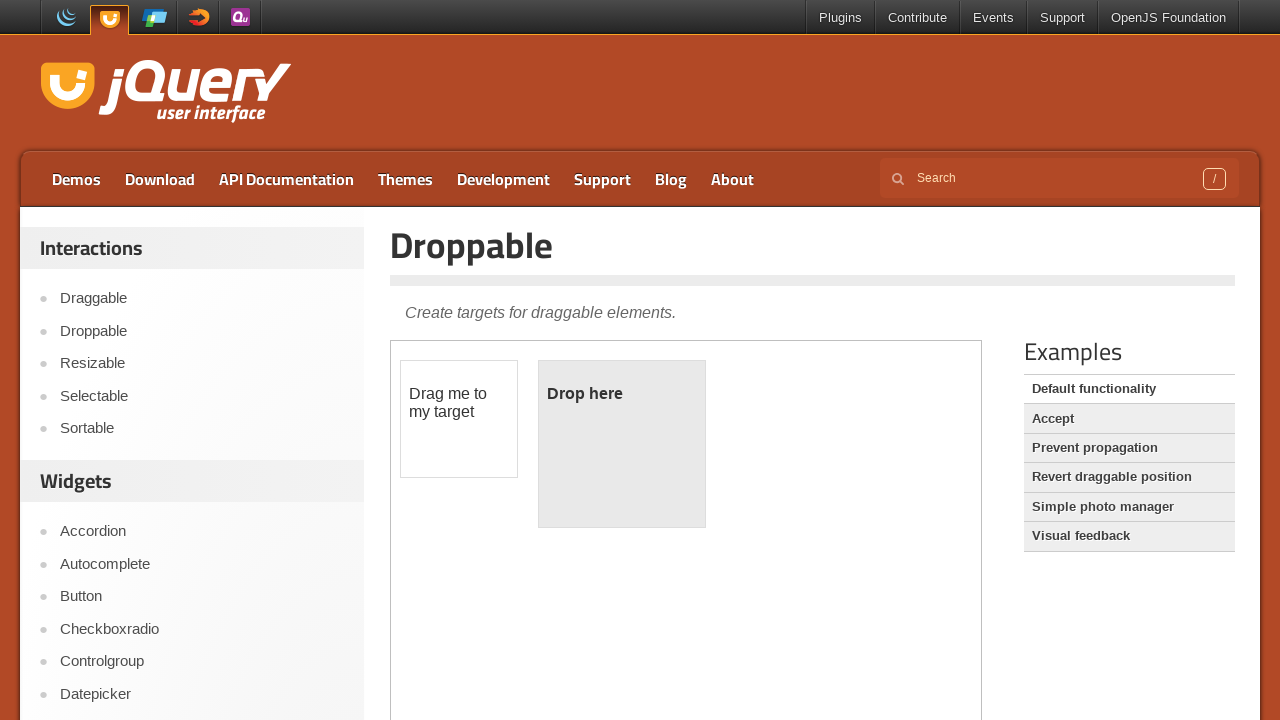

Navigated to jQuery UI droppable demo page
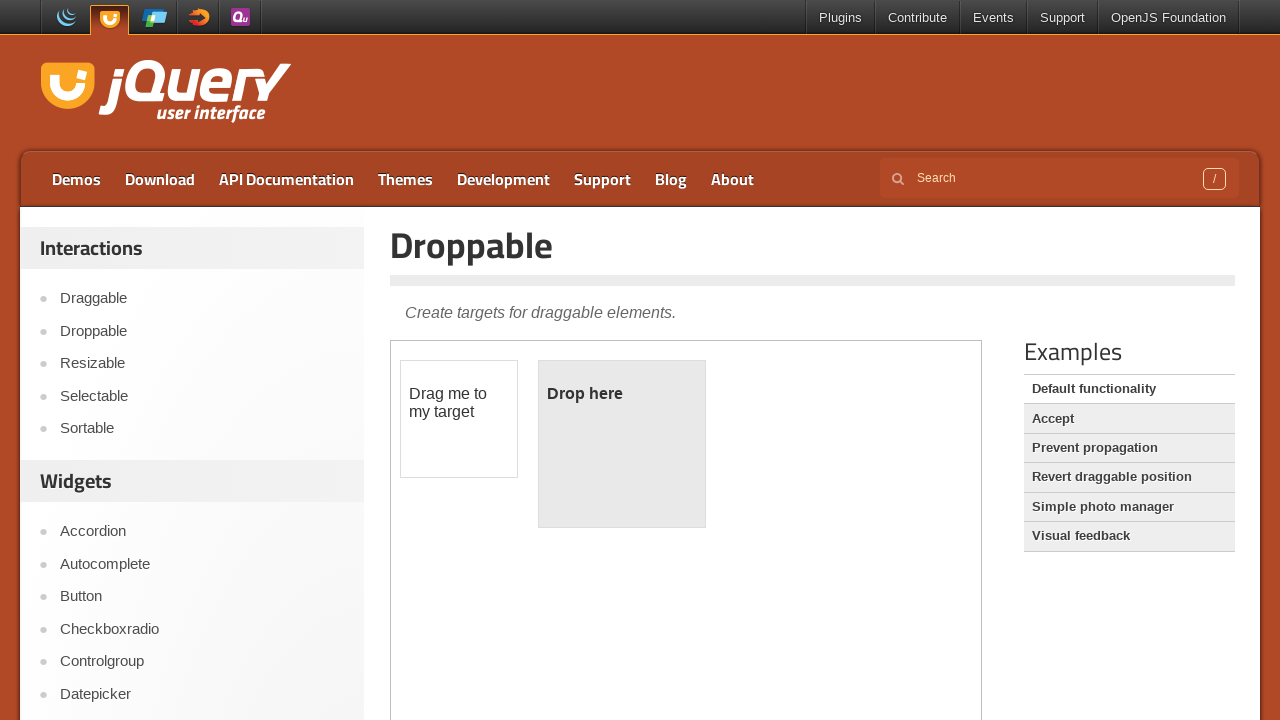

Located the iframe containing drag and drop elements
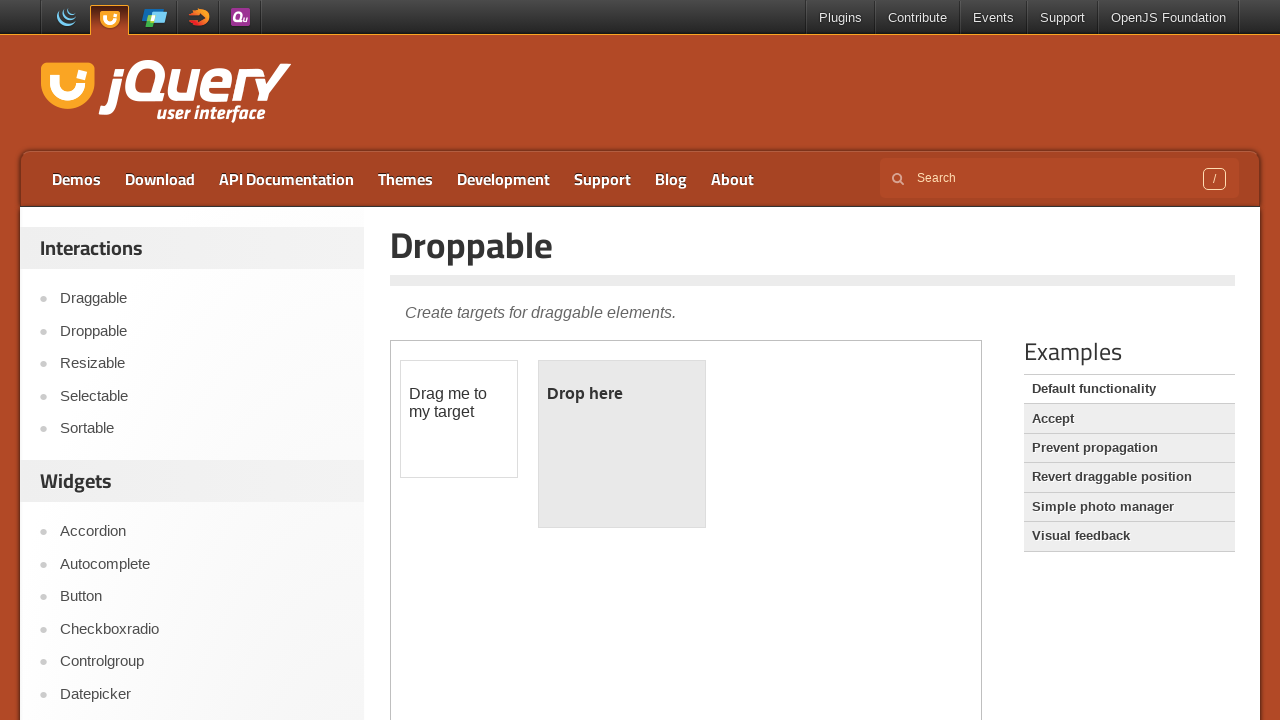

Located the draggable element
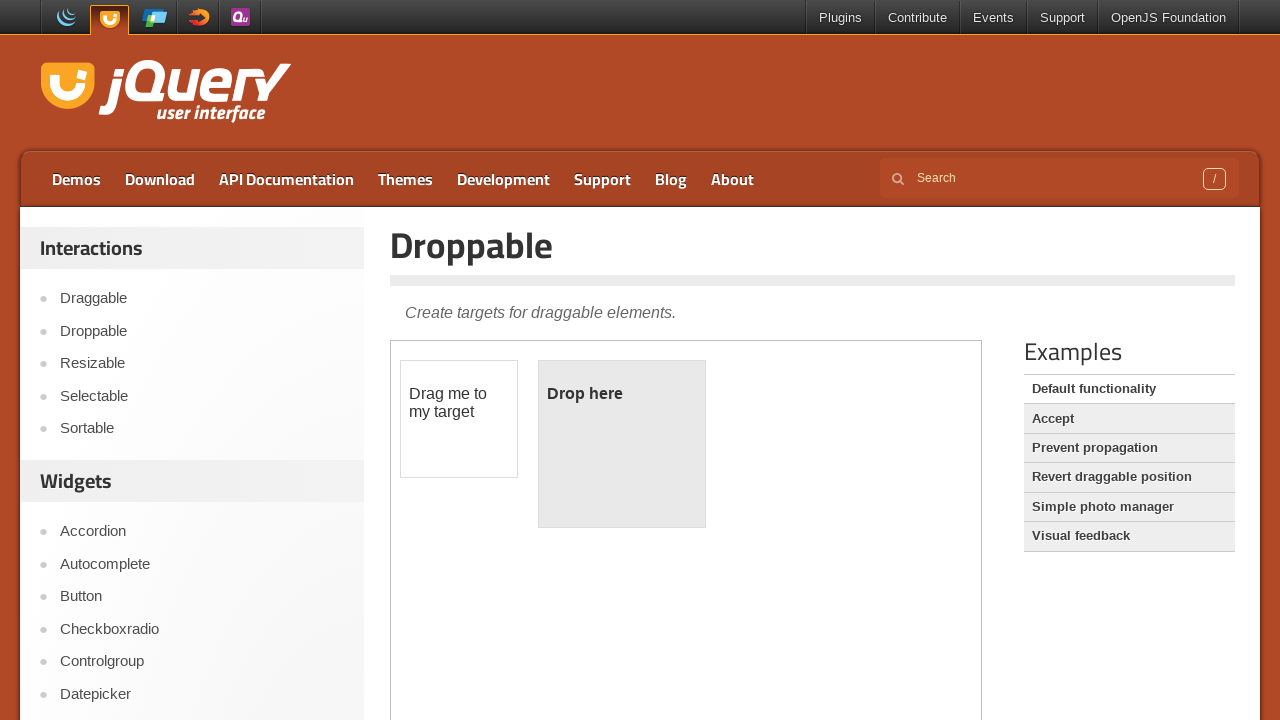

Located the droppable target element
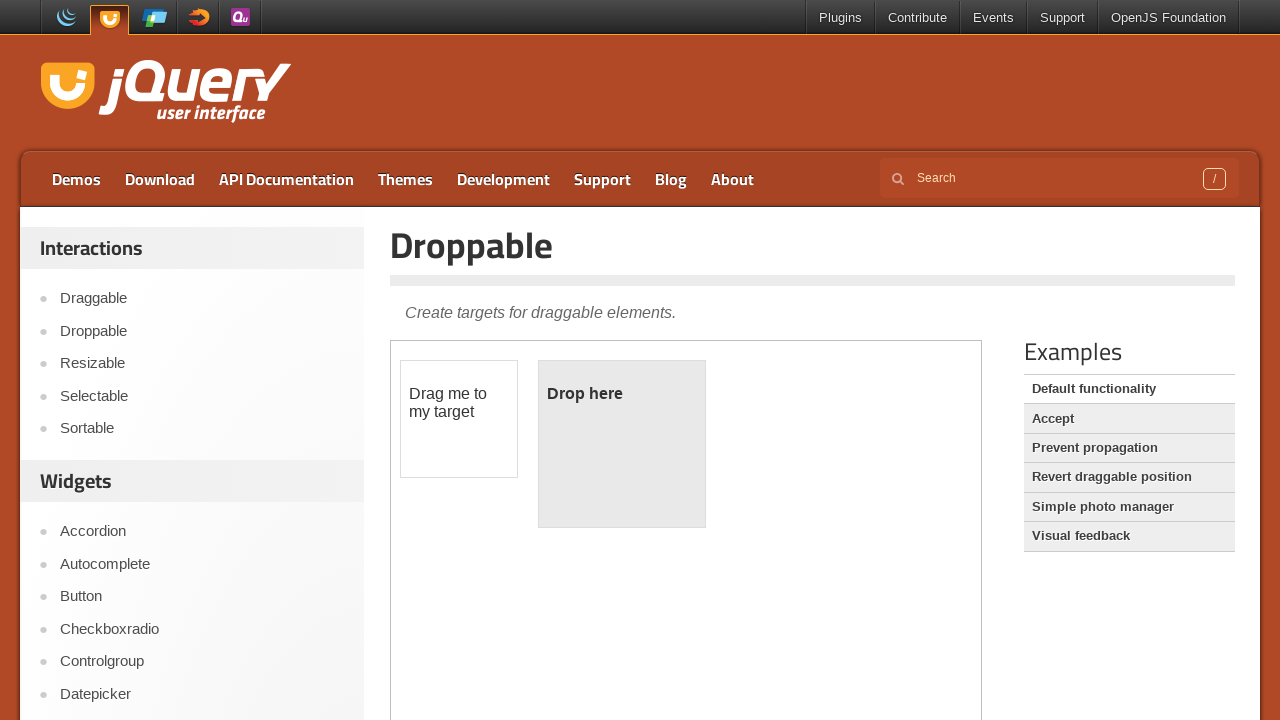

Retrieved bounding box coordinates for draggable element
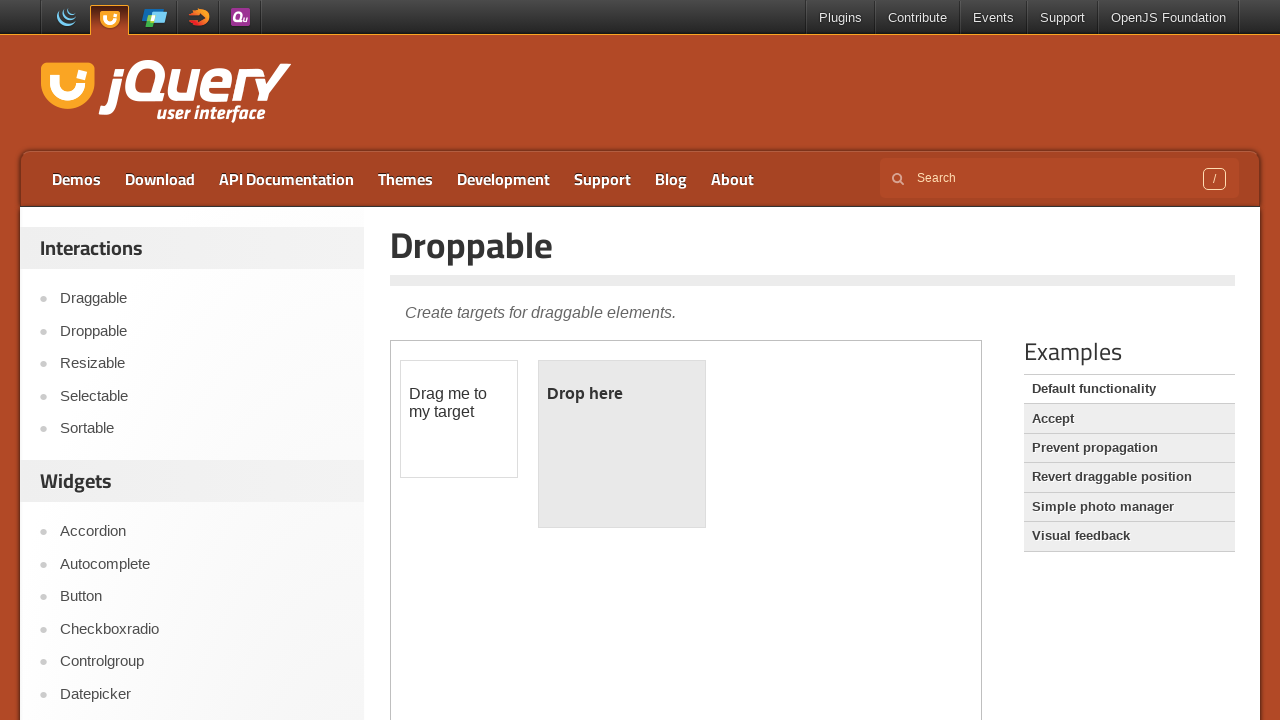

Retrieved bounding box coordinates for droppable element
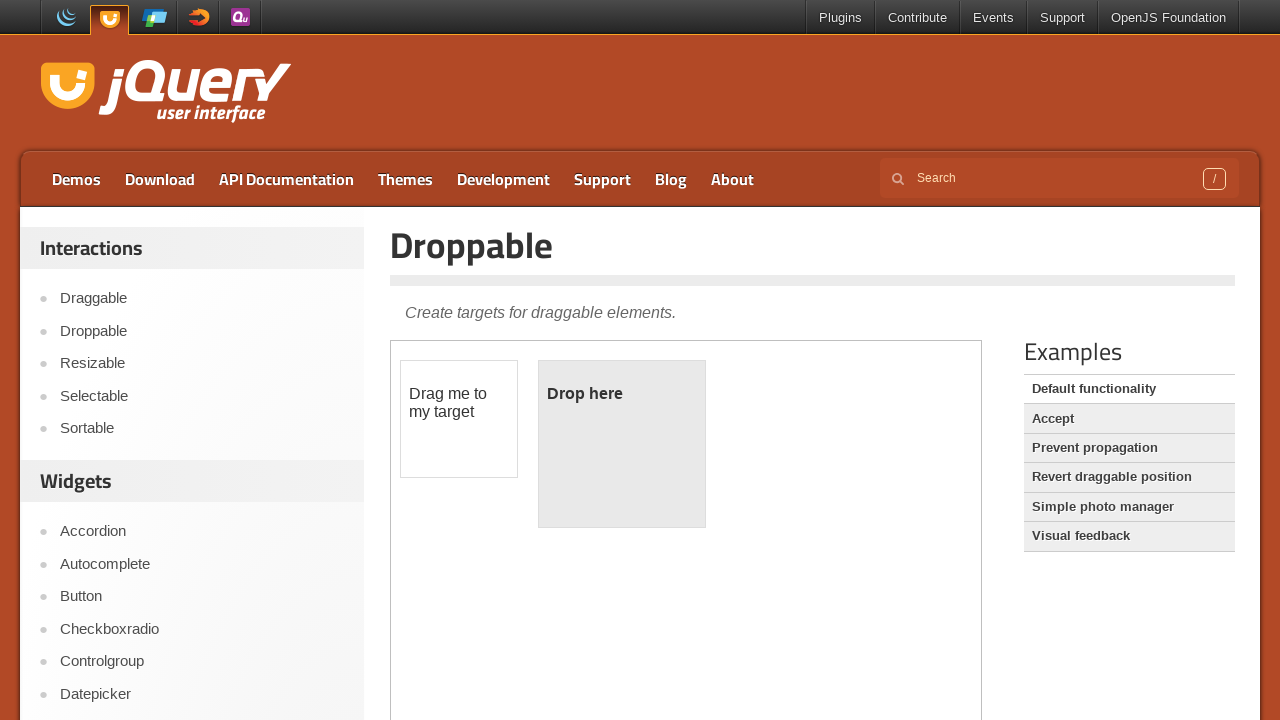

Moved mouse to center of draggable element at (459, 419)
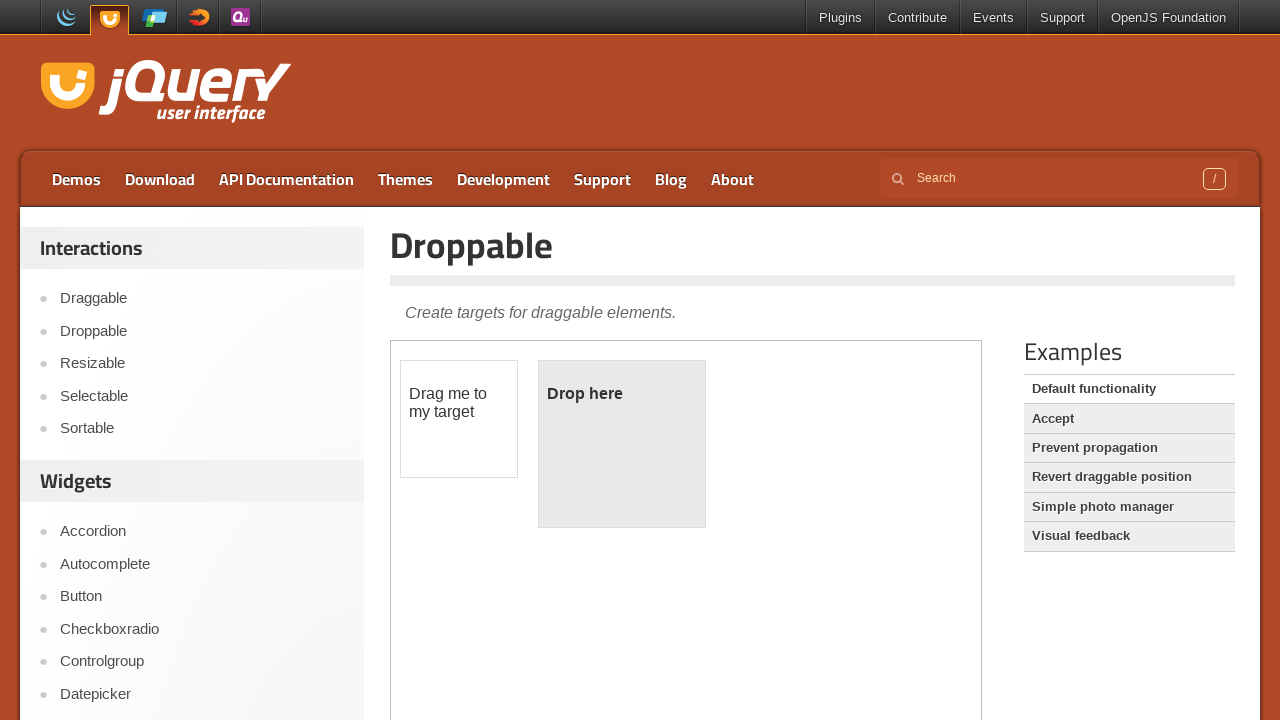

Pressed mouse button down on draggable element at (459, 419)
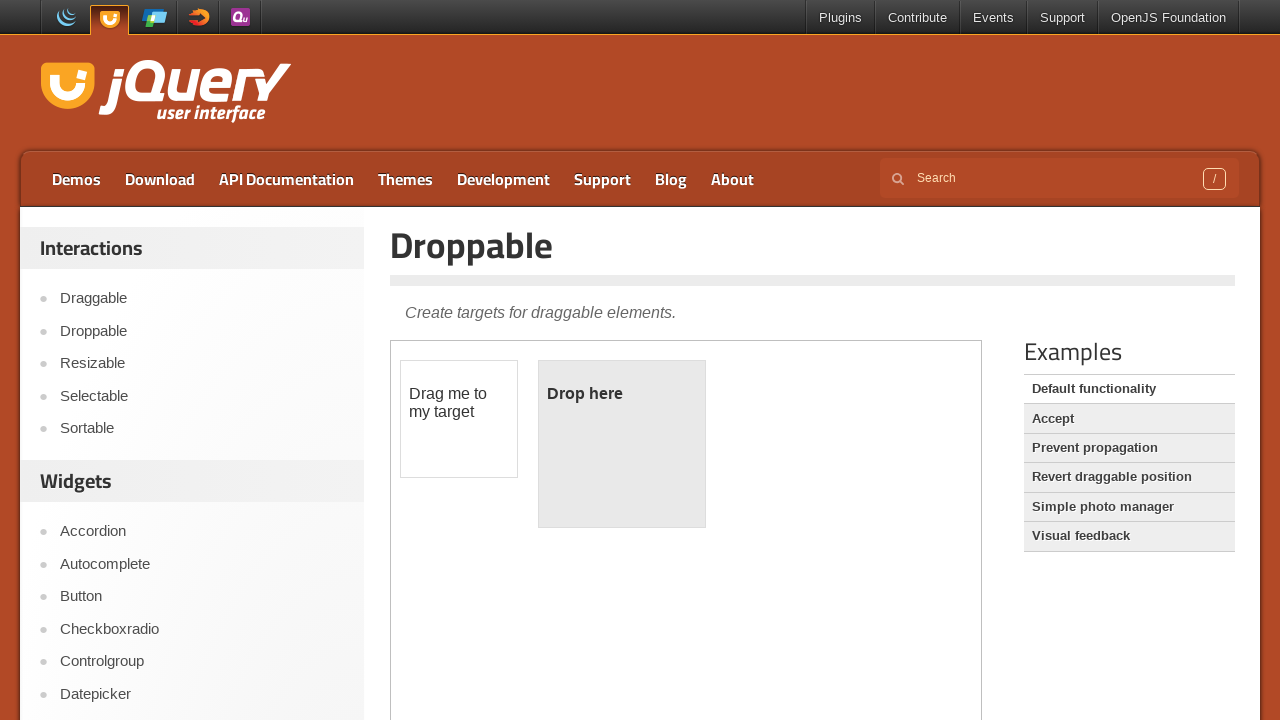

Moved mouse to center of droppable target while holding button at (622, 444)
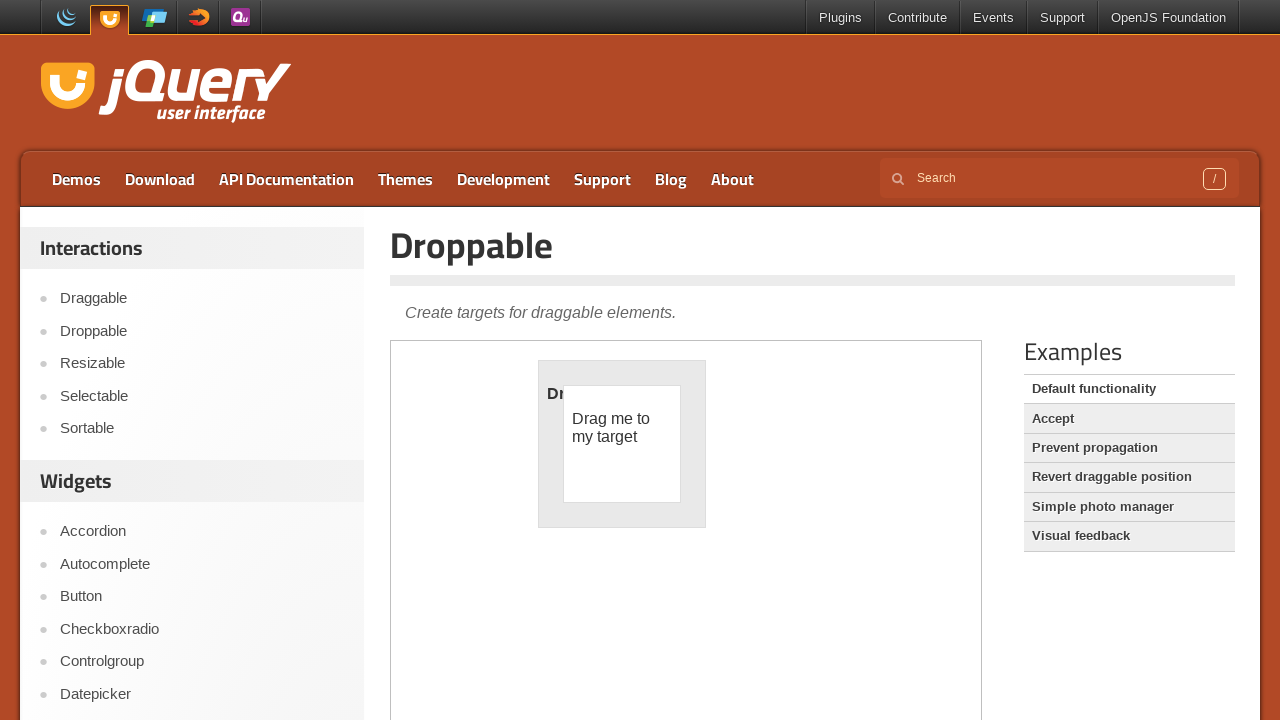

Released mouse button, completing drag and drop operation at (622, 444)
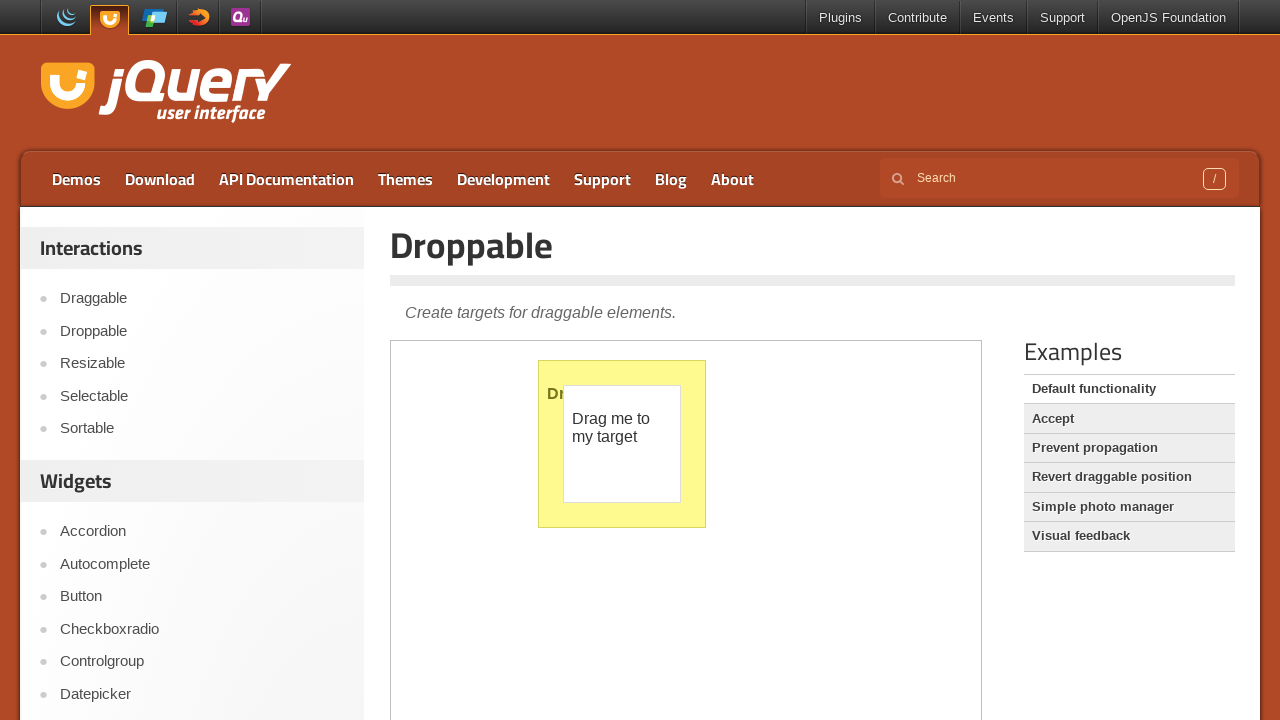

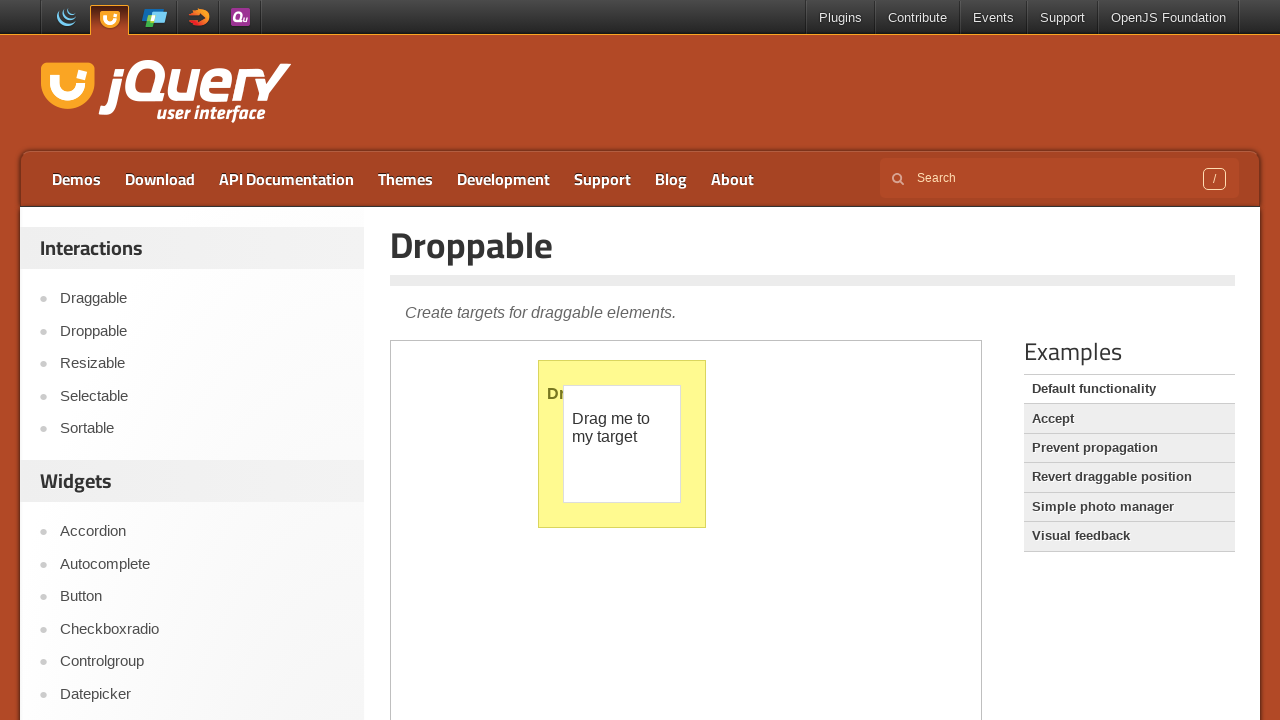